Tests addition with decimal numbers (1.1 + 1.2) in integer-only mode to verify rounding behavior

Starting URL: https://testsheepnz.github.io/BasicCalculator.html

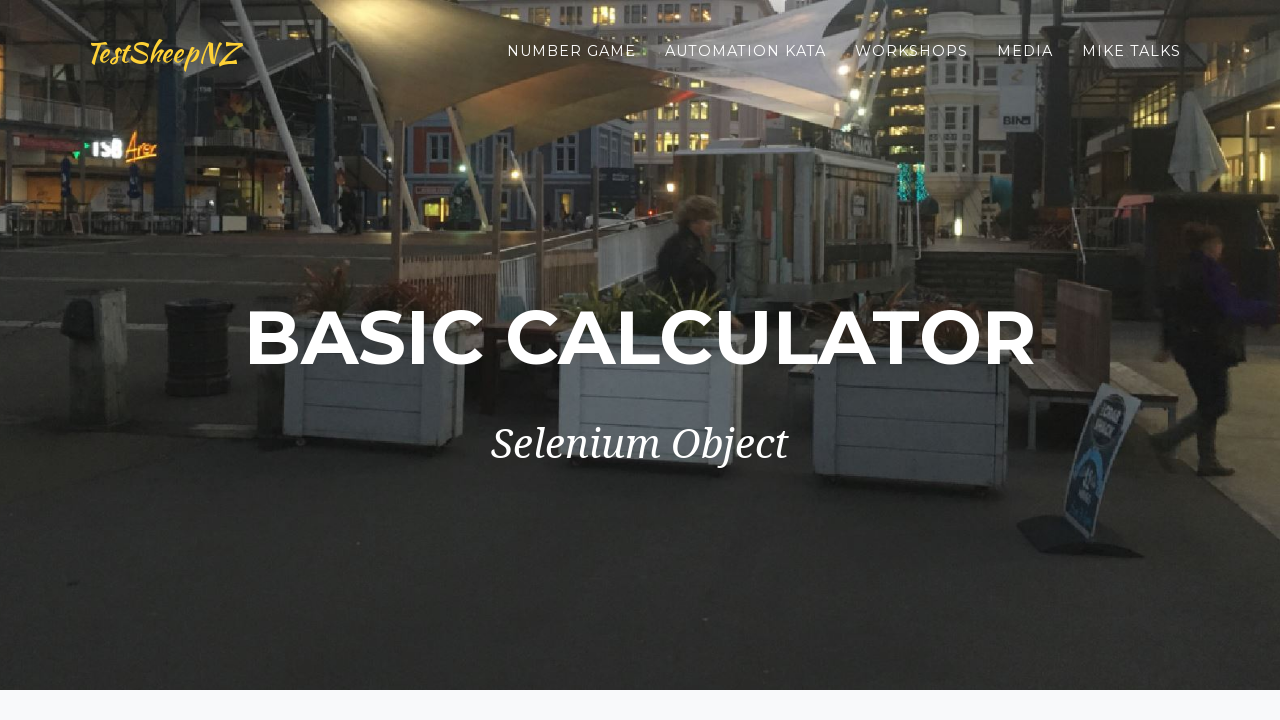

Selected build version 1 from dropdown on #selectBuild
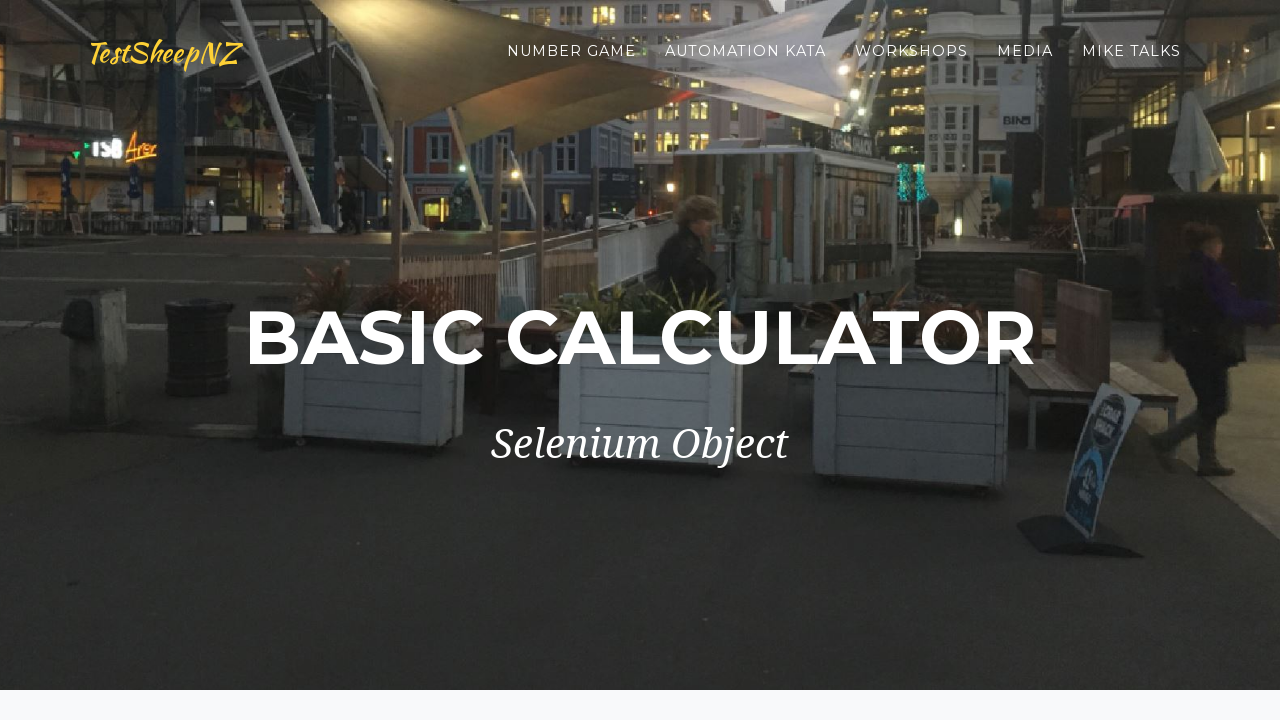

Cleared first number field on #number1Field
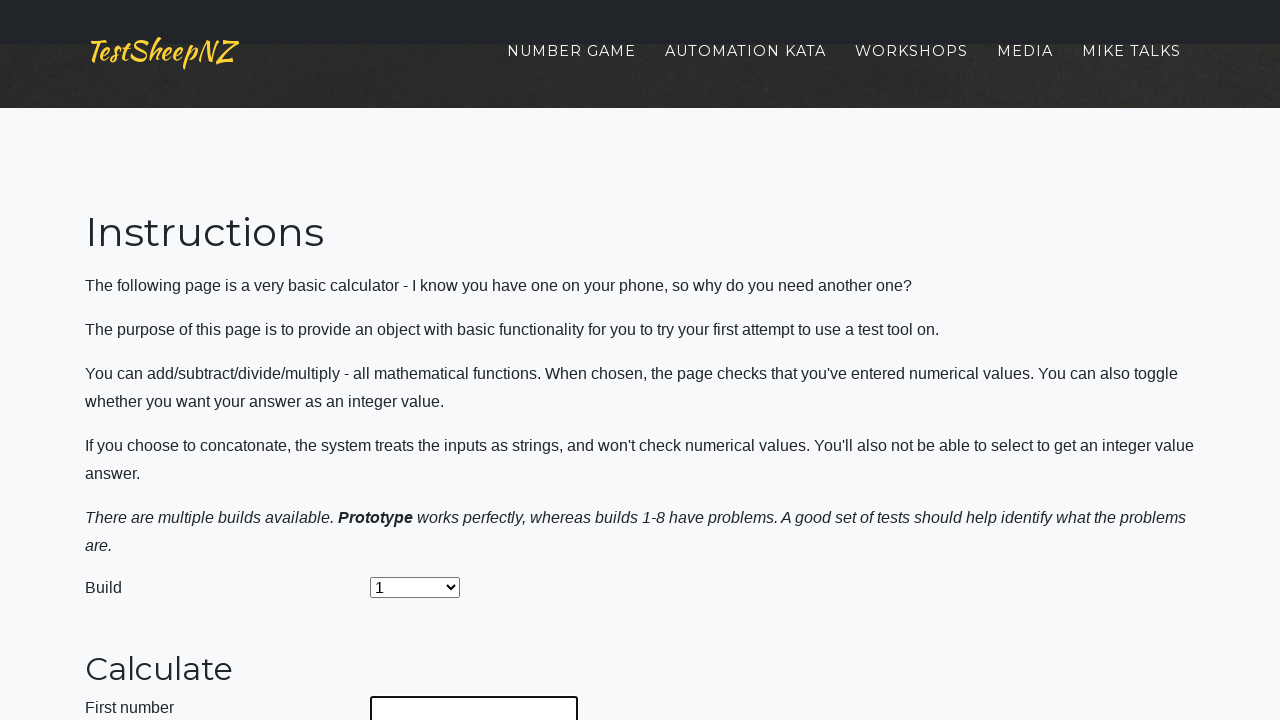

Filled first number field with 1.1 on #number1Field
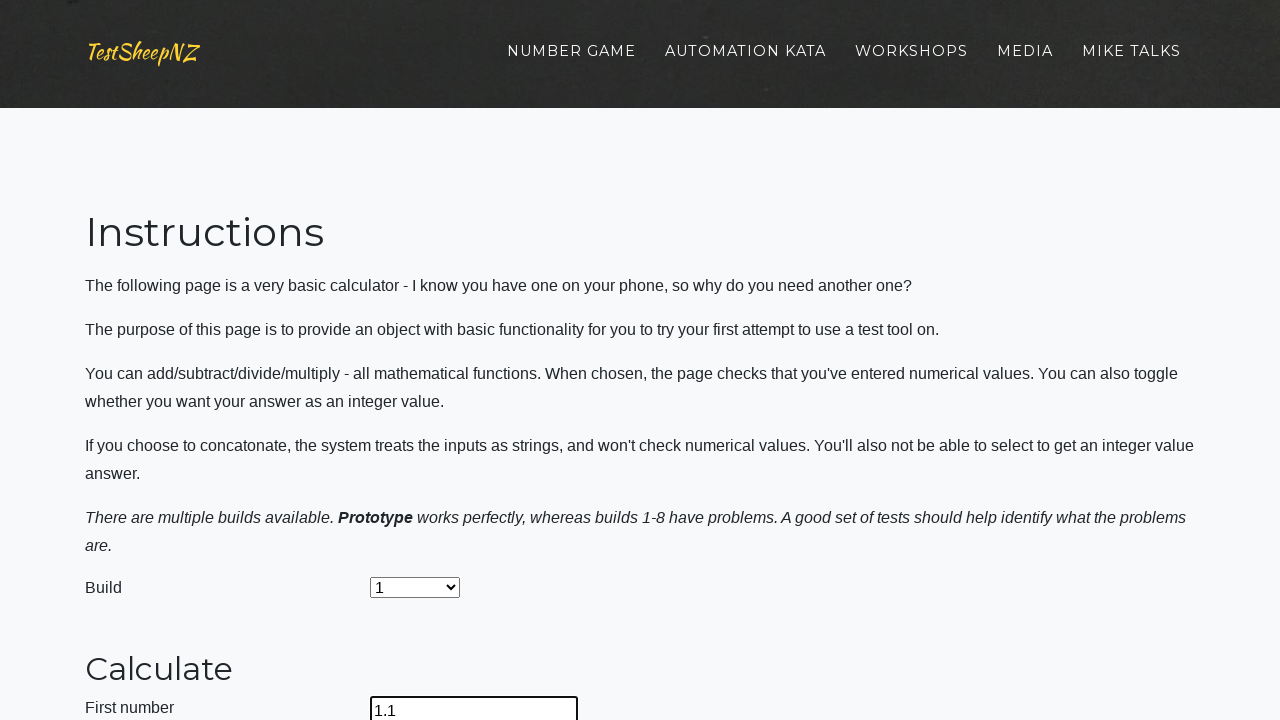

Cleared second number field on #number2Field
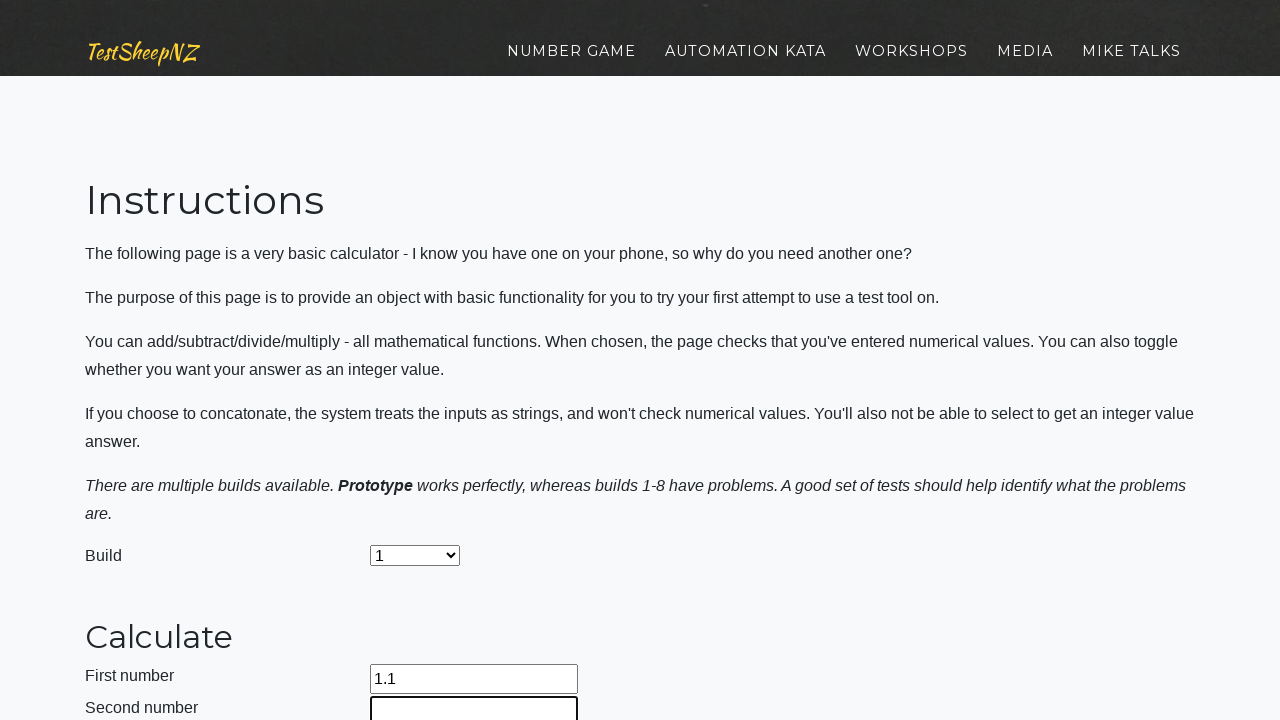

Filled second number field with 1.2 on #number2Field
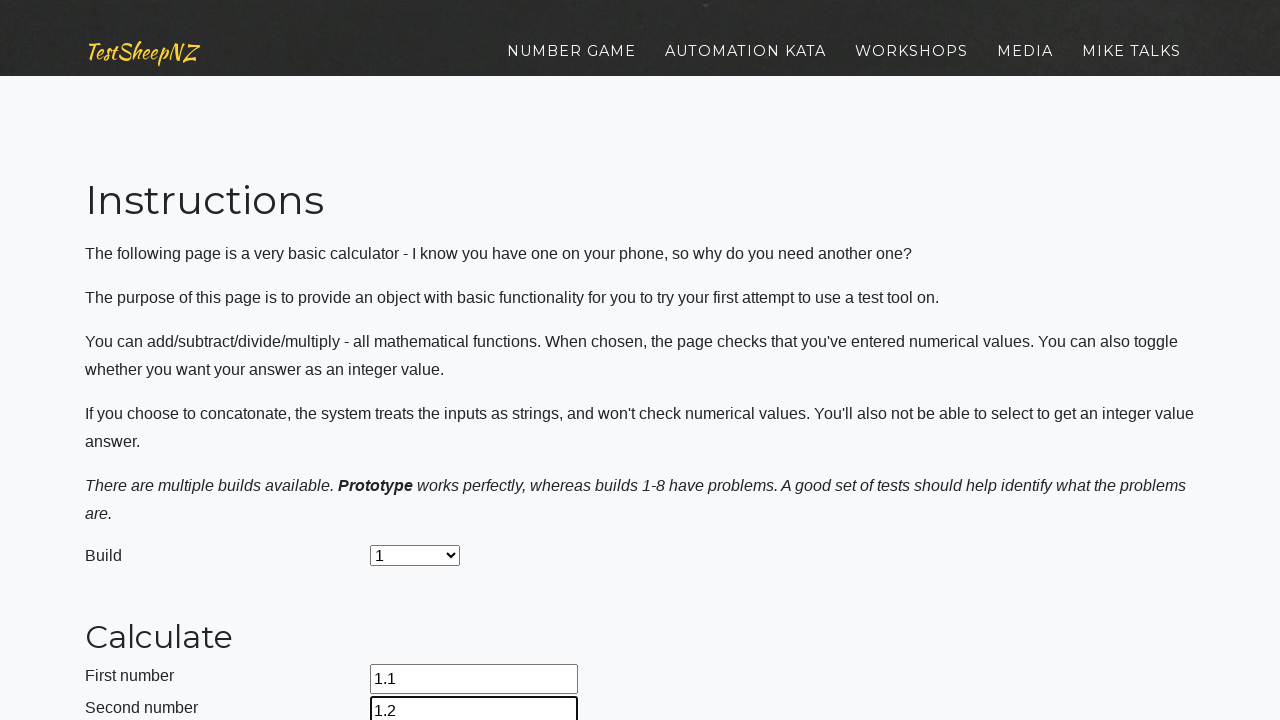

Selected Add operation from dropdown on #selectOperationDropdown
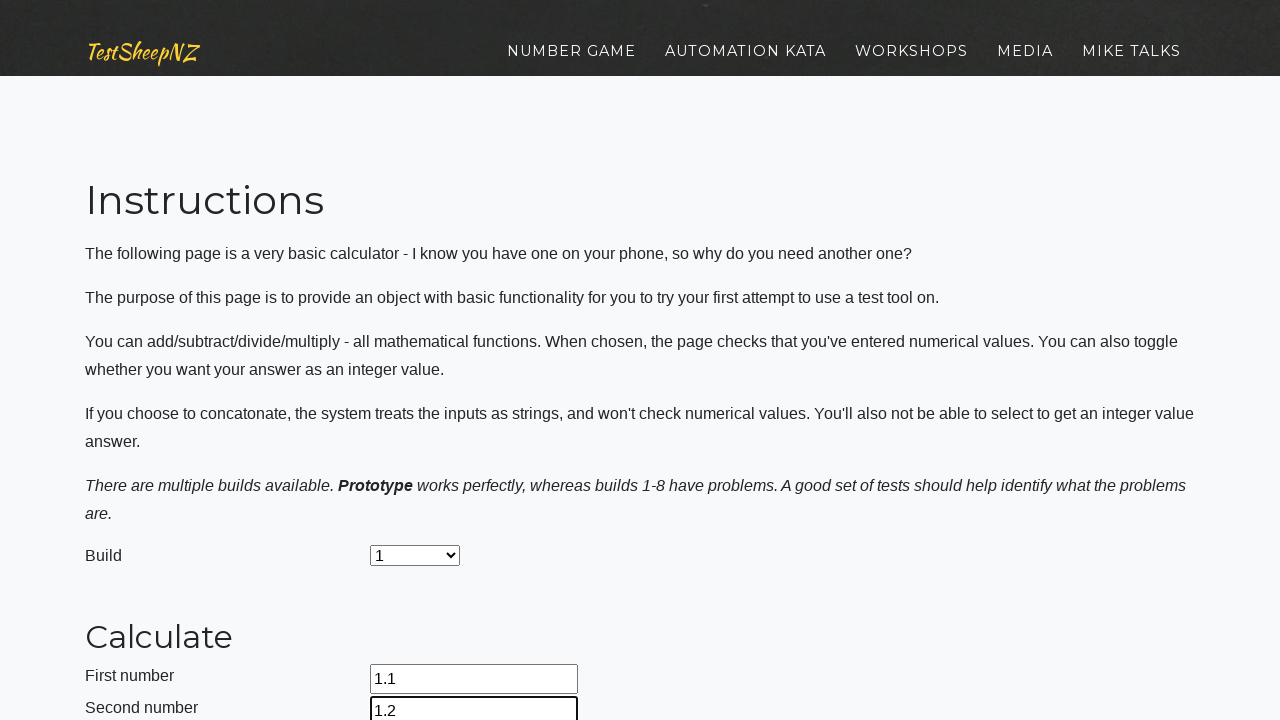

Toggled integer-only mode checkbox at (376, 428) on #integerSelect
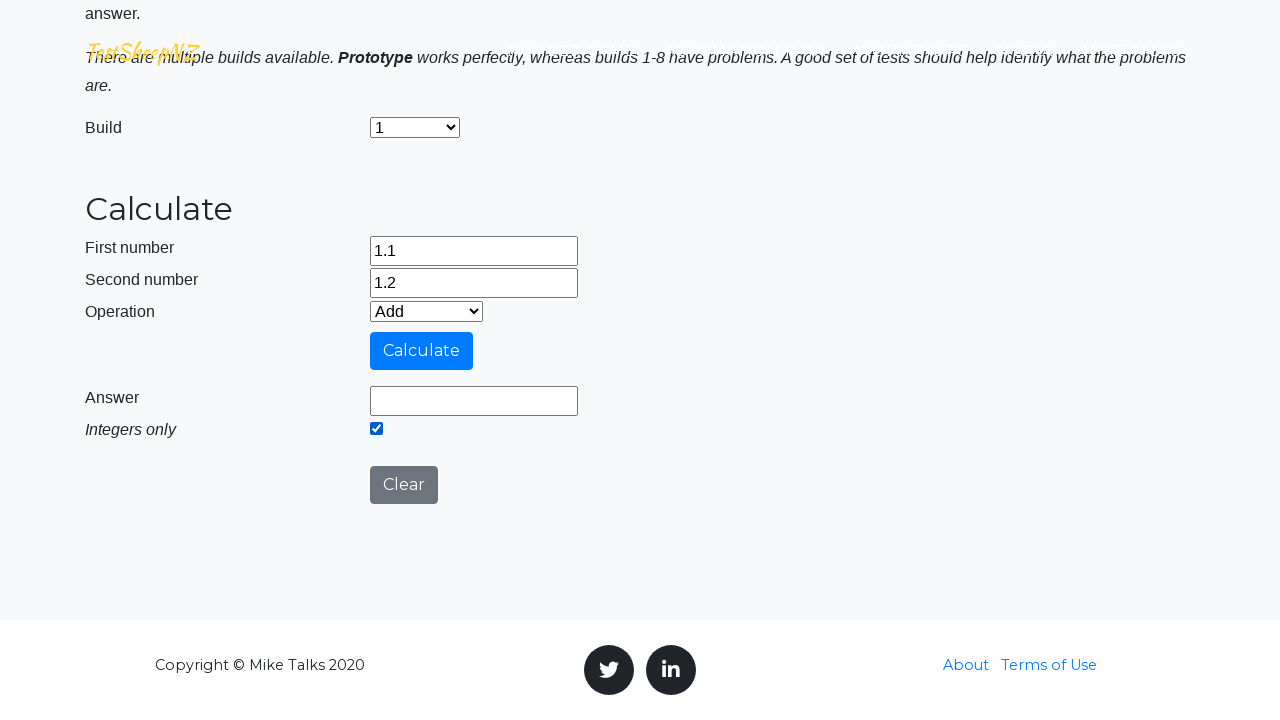

Clicked calculate button to compute 1.1 + 1.2 in integer-only mode at (422, 351) on #calculateButton
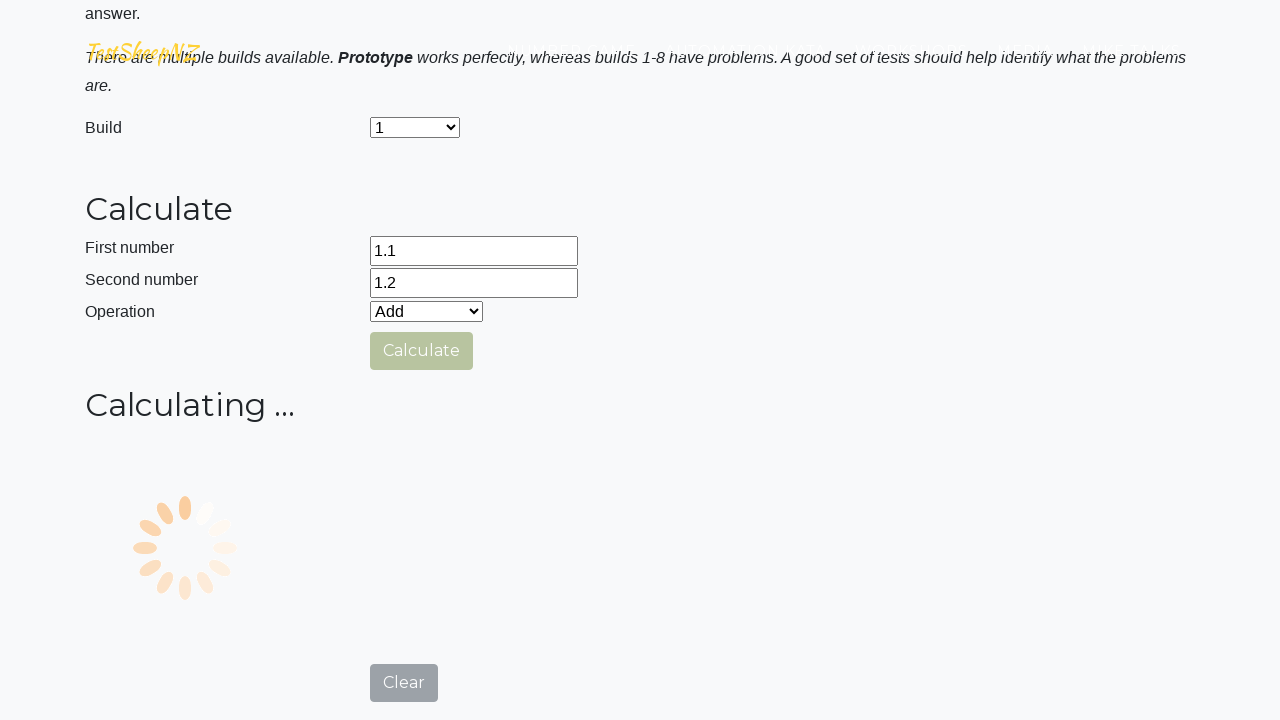

Waited 2000ms for result to be calculated and displayed
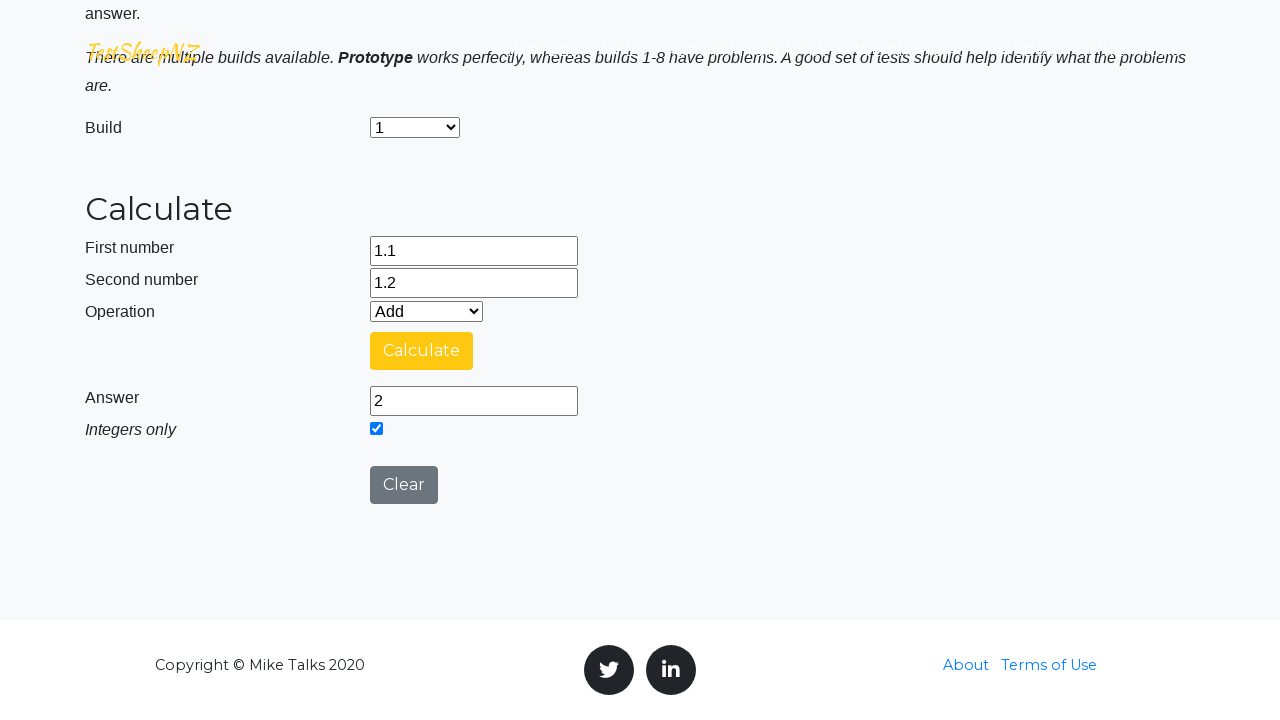

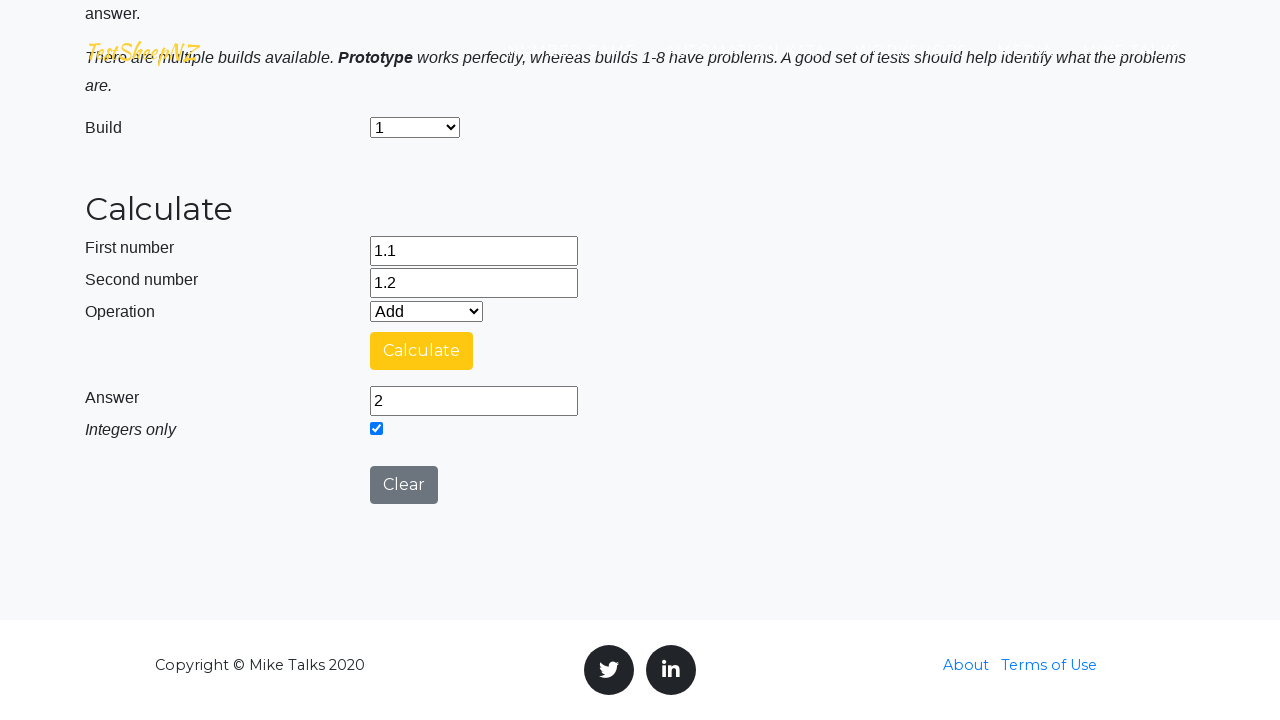